Tests dynamic loading functionality by clicking a start button and verifying that "Hello World!" text appears, without explicit wait configuration.

Starting URL: https://automationfc.github.io/dynamic-loading/

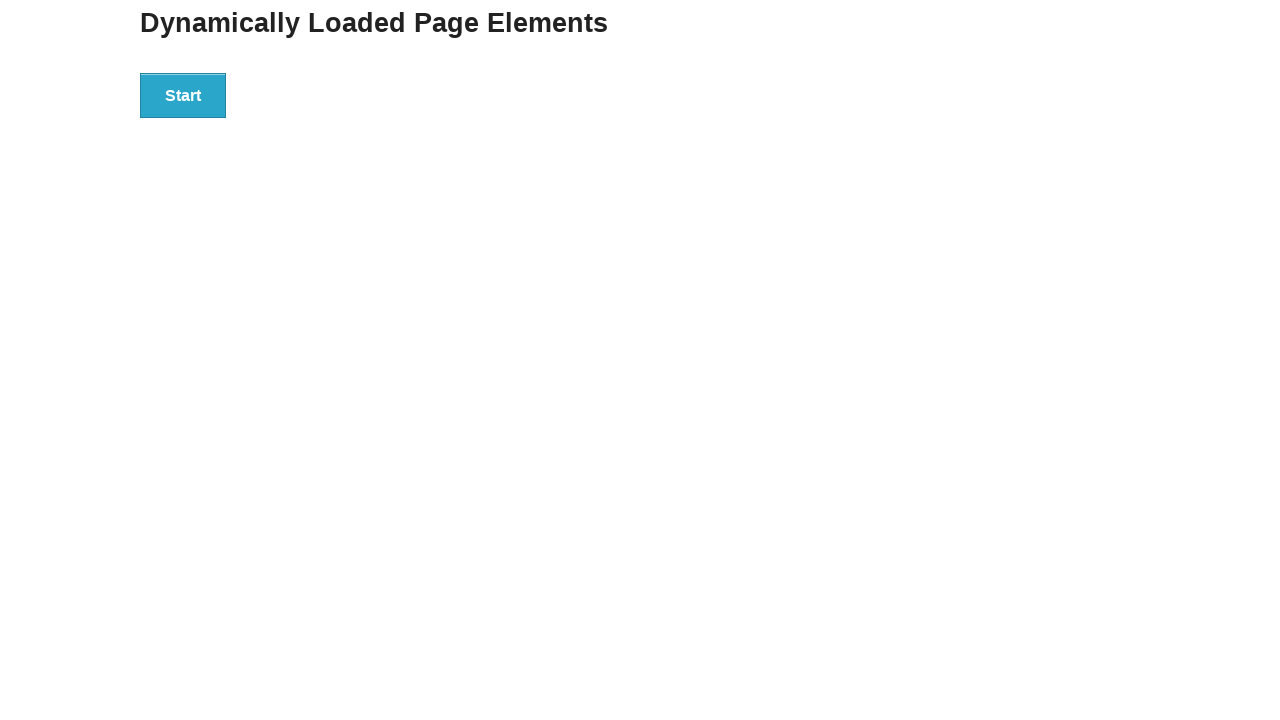

Clicked the start button to trigger dynamic loading at (183, 95) on div#start > button
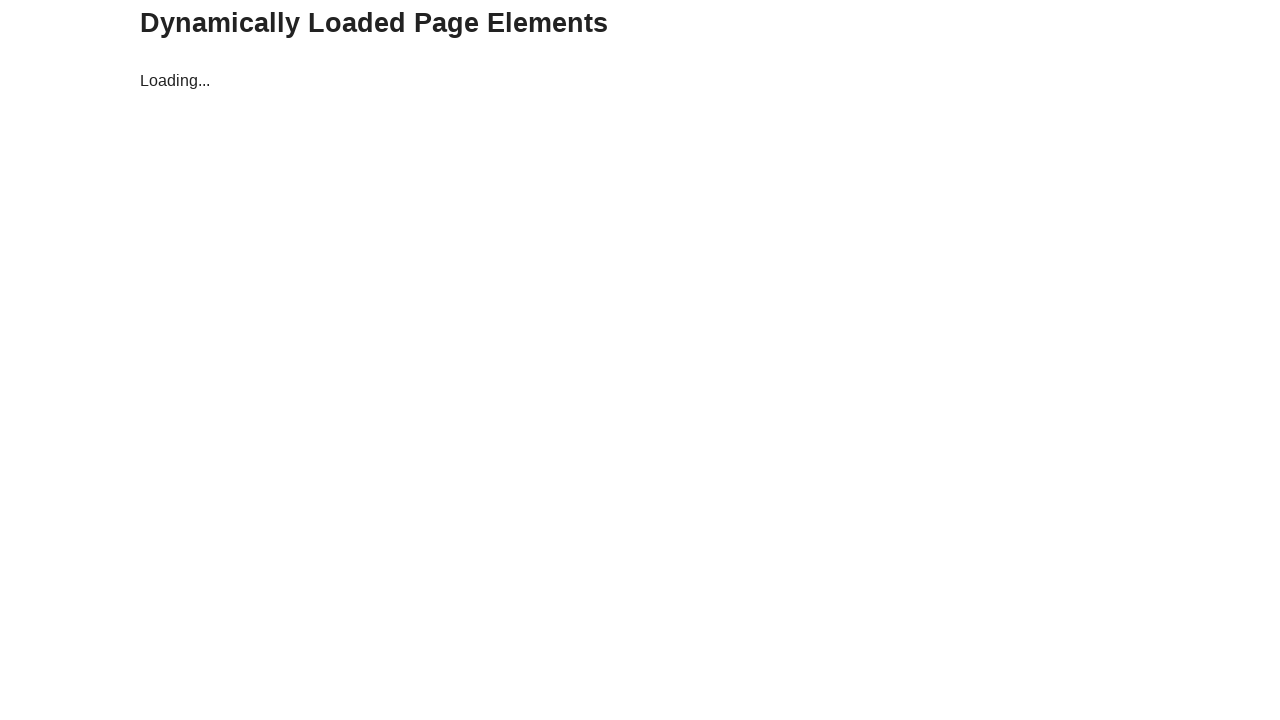

Waited for finish element with h4 heading to appear
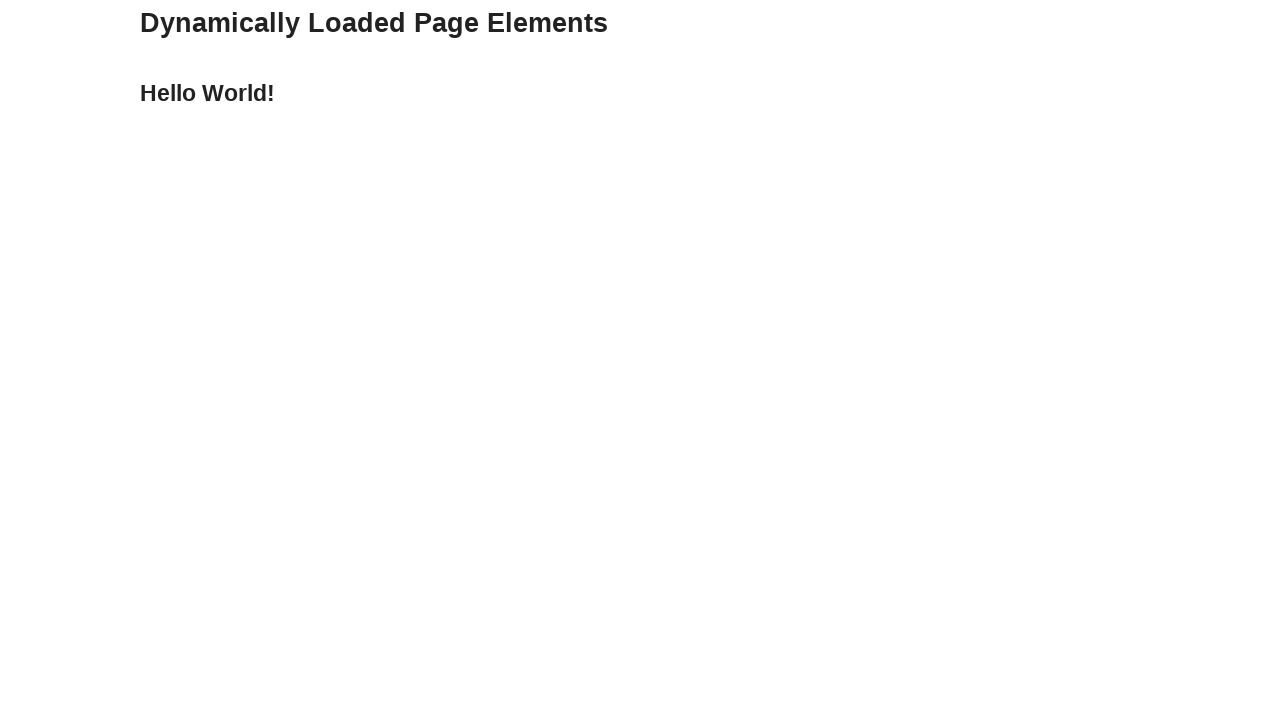

Verified that 'Hello World!' text appears in the finish element
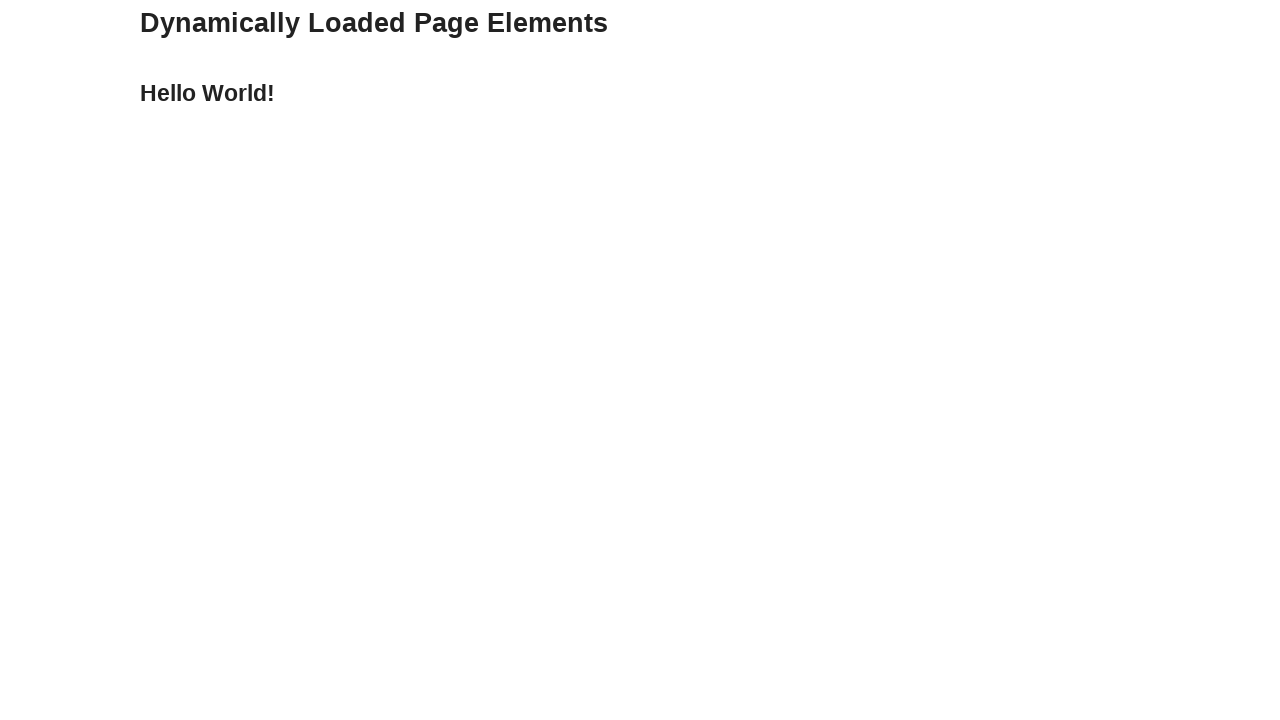

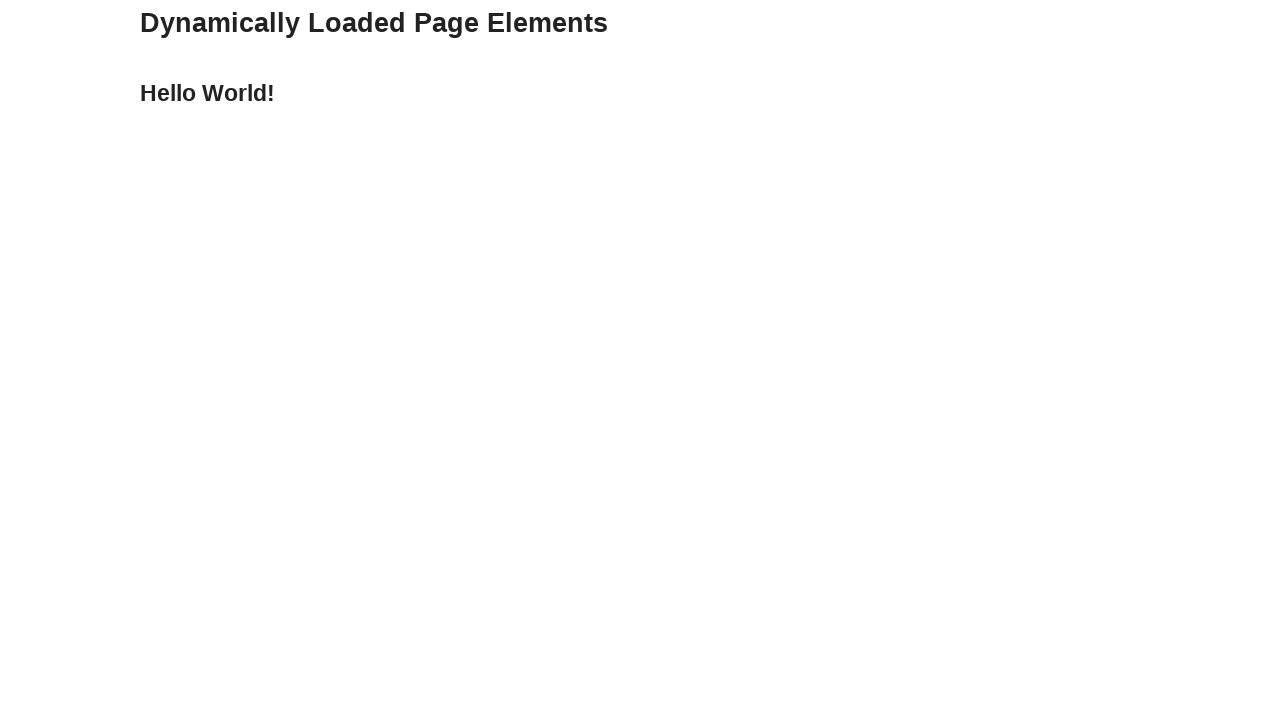